Tests advanced XPath functionality by filling multiple form fields organized in different sections including least favorite items, favorite books, and family tree information

Starting URL: https://syntaxprojects.com/advanceXpath-homework.php

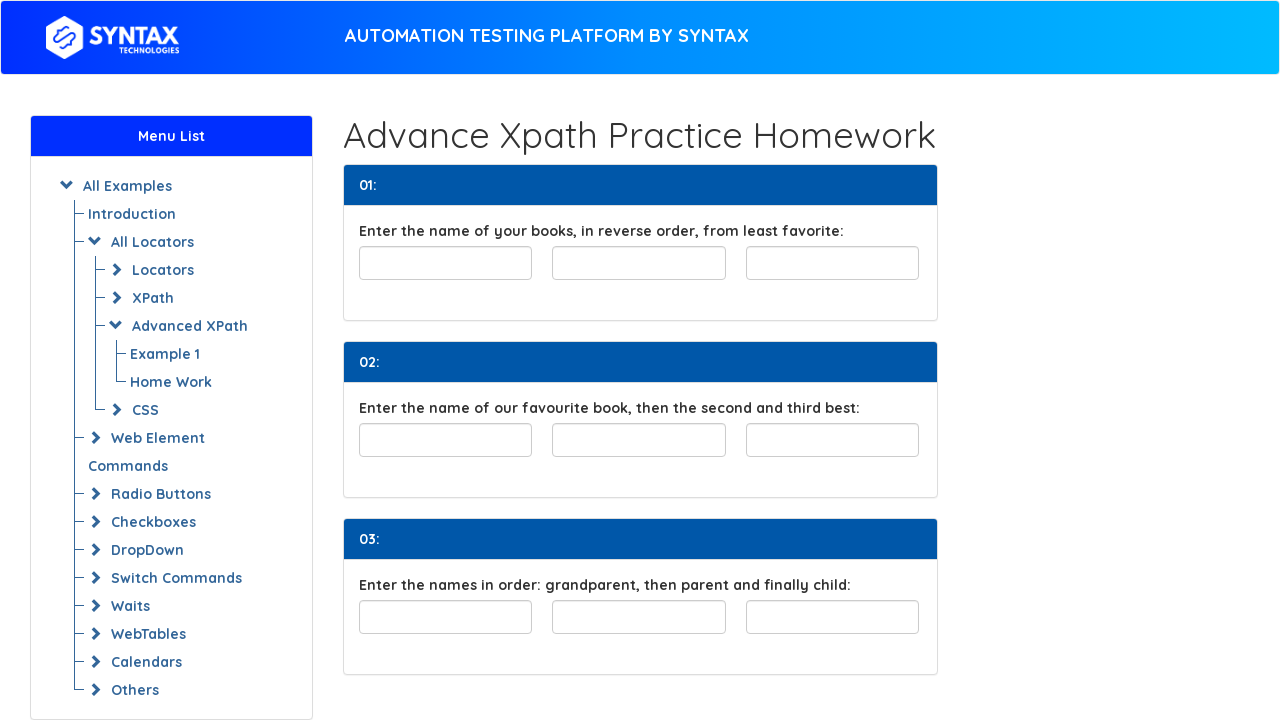

Filled first least favorite item field with 'First least' on //div[@class='row col-4-fields']/child::input[1]
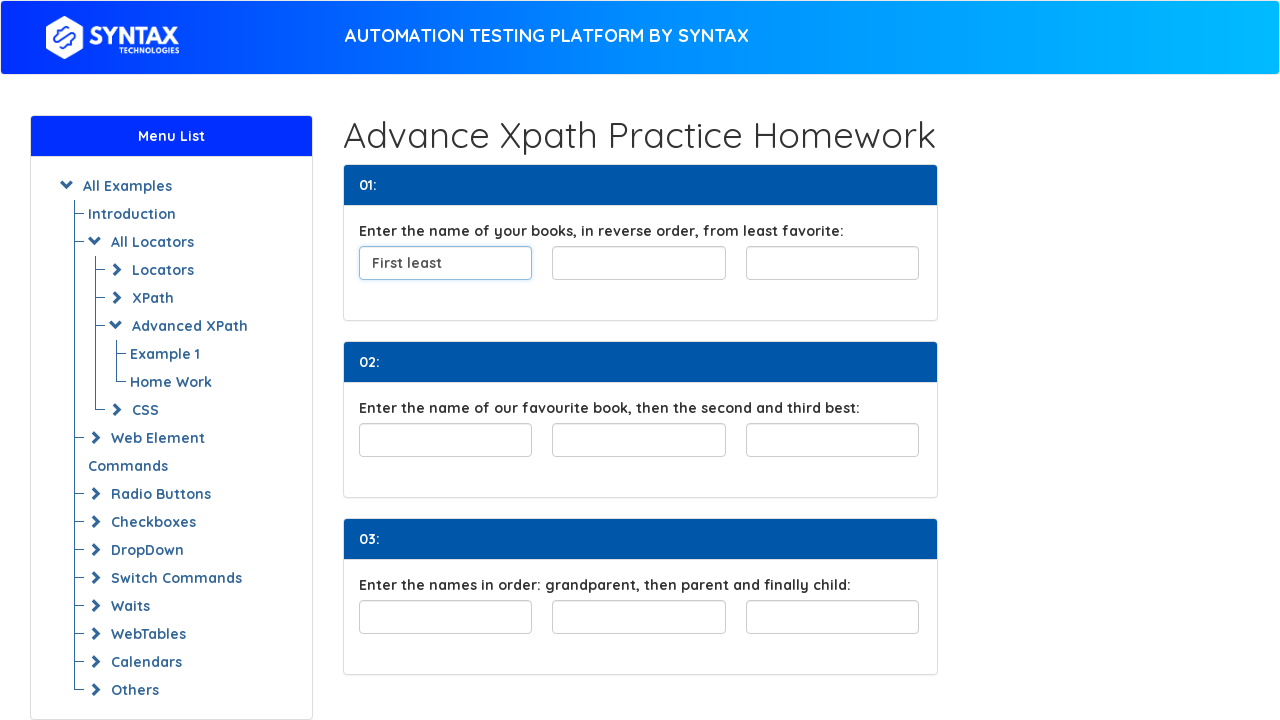

Filled second least favorite item field with 'Second least' on //div[@class='row col-4-fields']/child::input[2]
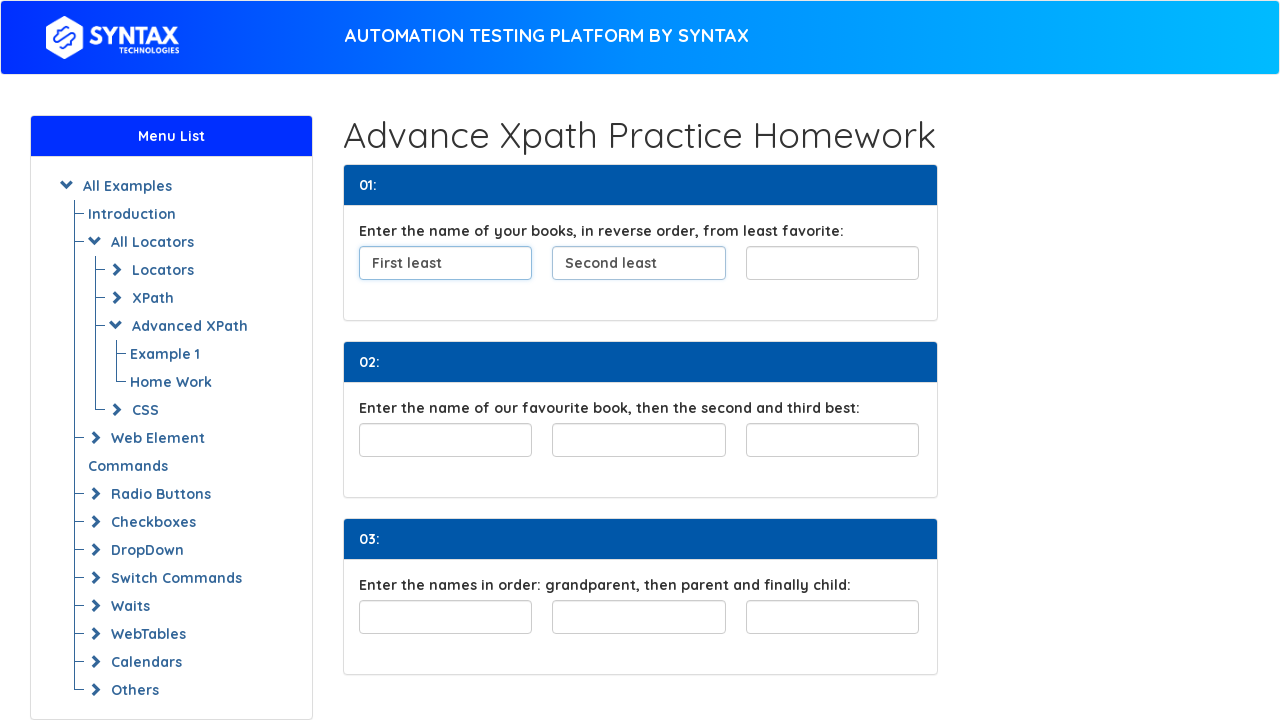

Filled third least favorite item field with 'Third least' on //div[@class='row col-4-fields']/child::input[3]
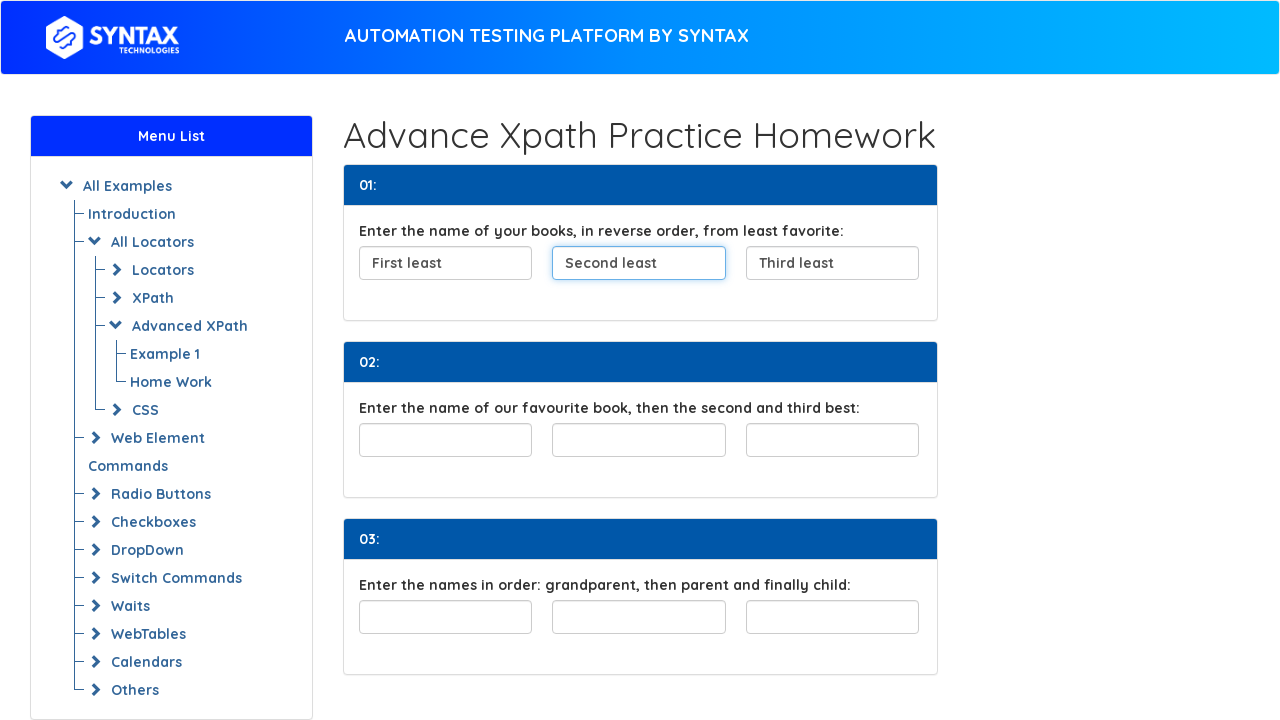

Filled first favorite book field with 'Favorite book 1' on //input[@id='favouriteBook']
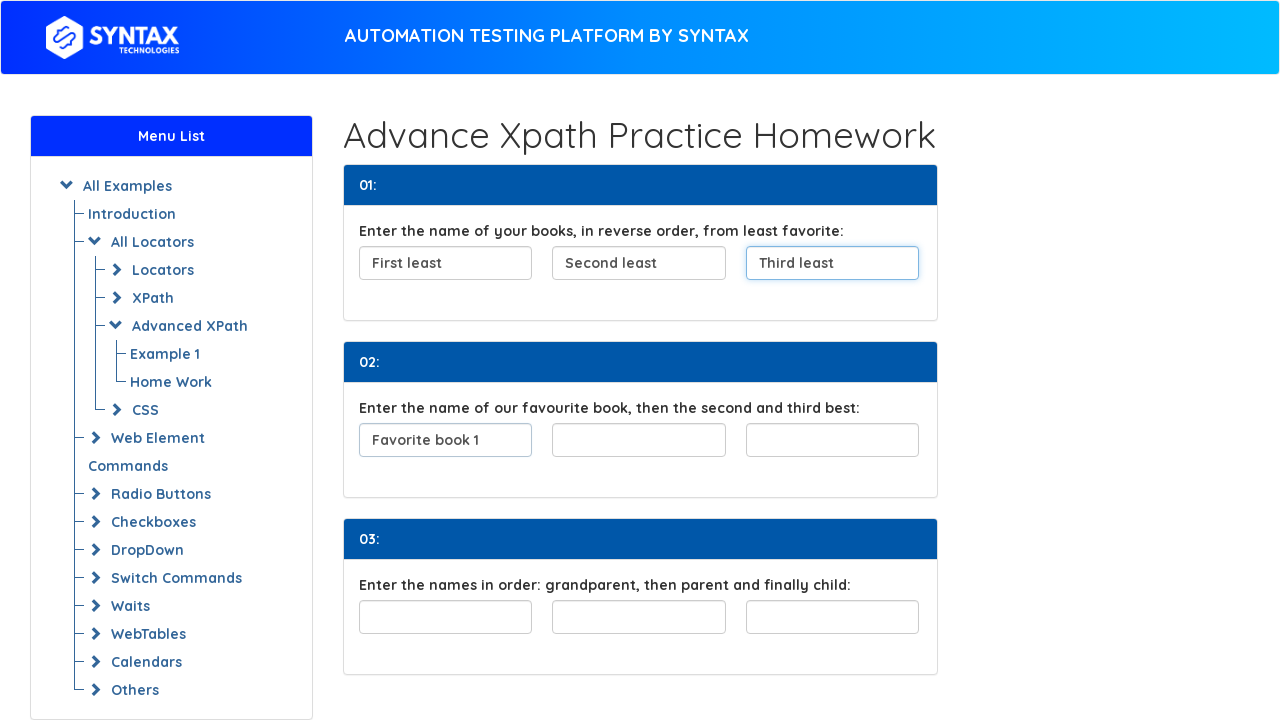

Filled second favorite book field with 'Favorite book 2' on //input[@id='favouriteBook']/following-sibling::input[1]
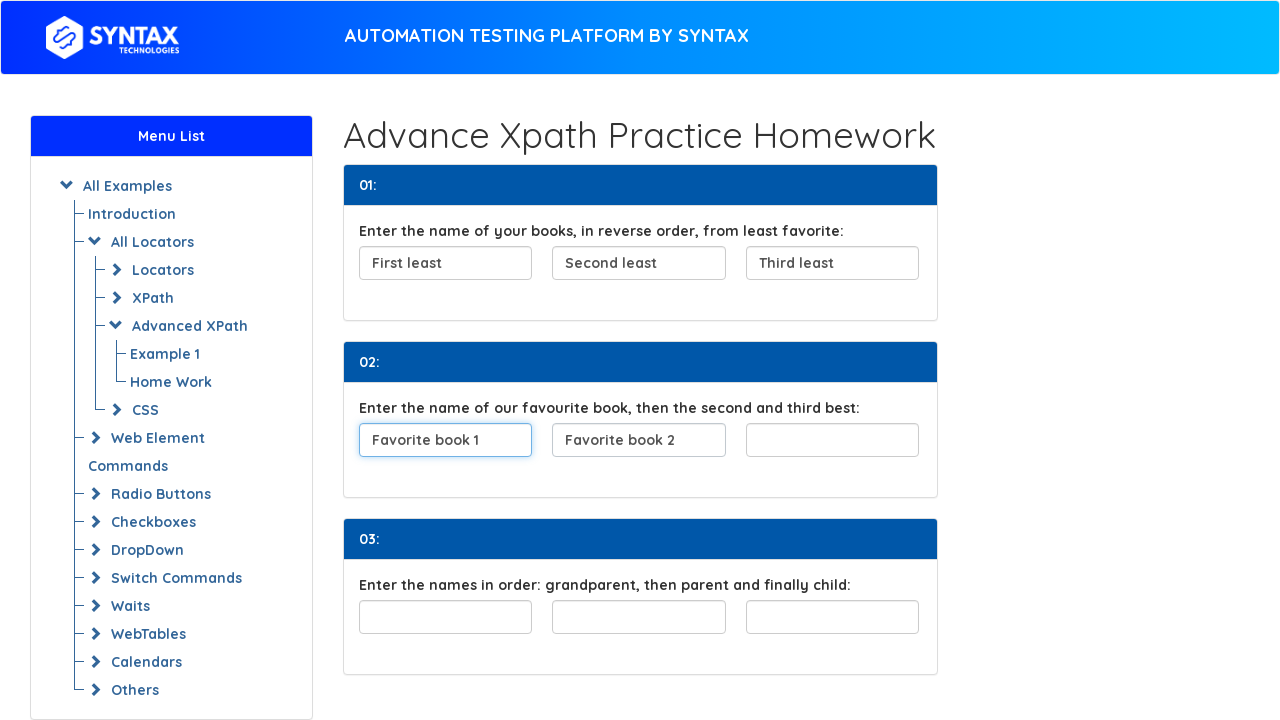

Filled third favorite book field with 'Favorite book 3' on //input[@id='favouriteBook']/following-sibling::input[2]
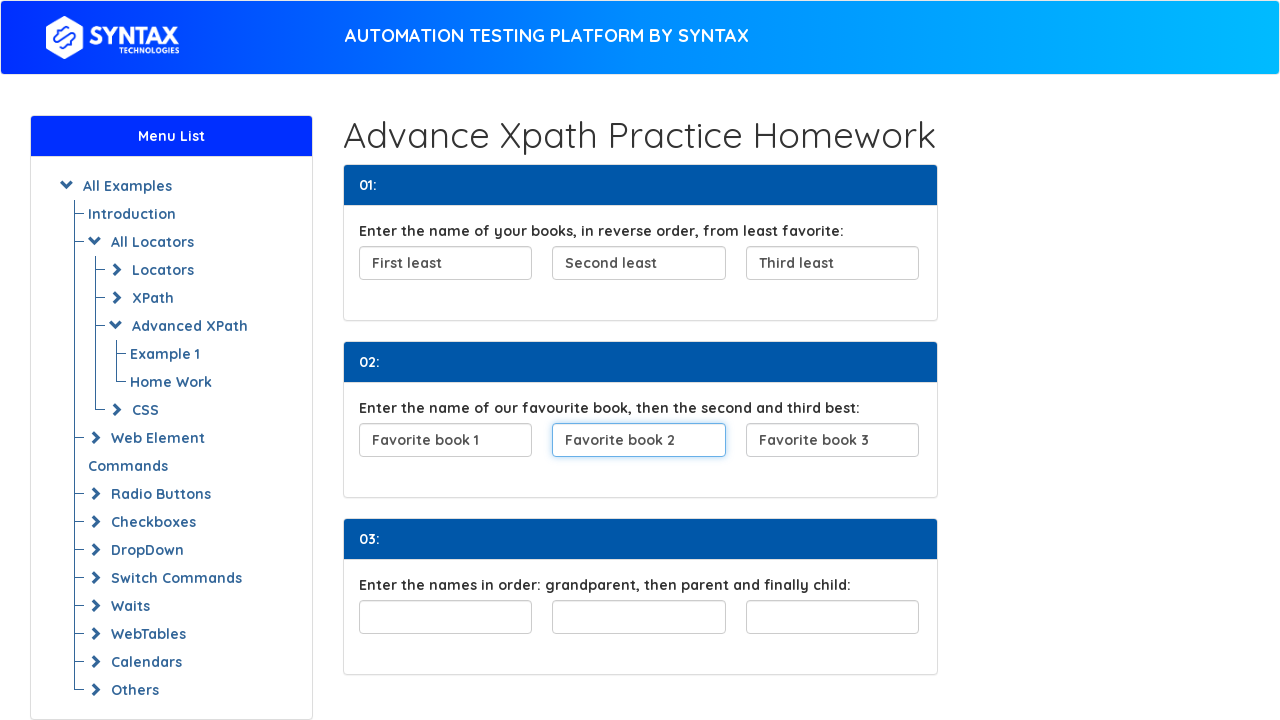

Filled family tree grandparent field with 'Grandparent' on //div[@id='familyTree']/child::input[1]
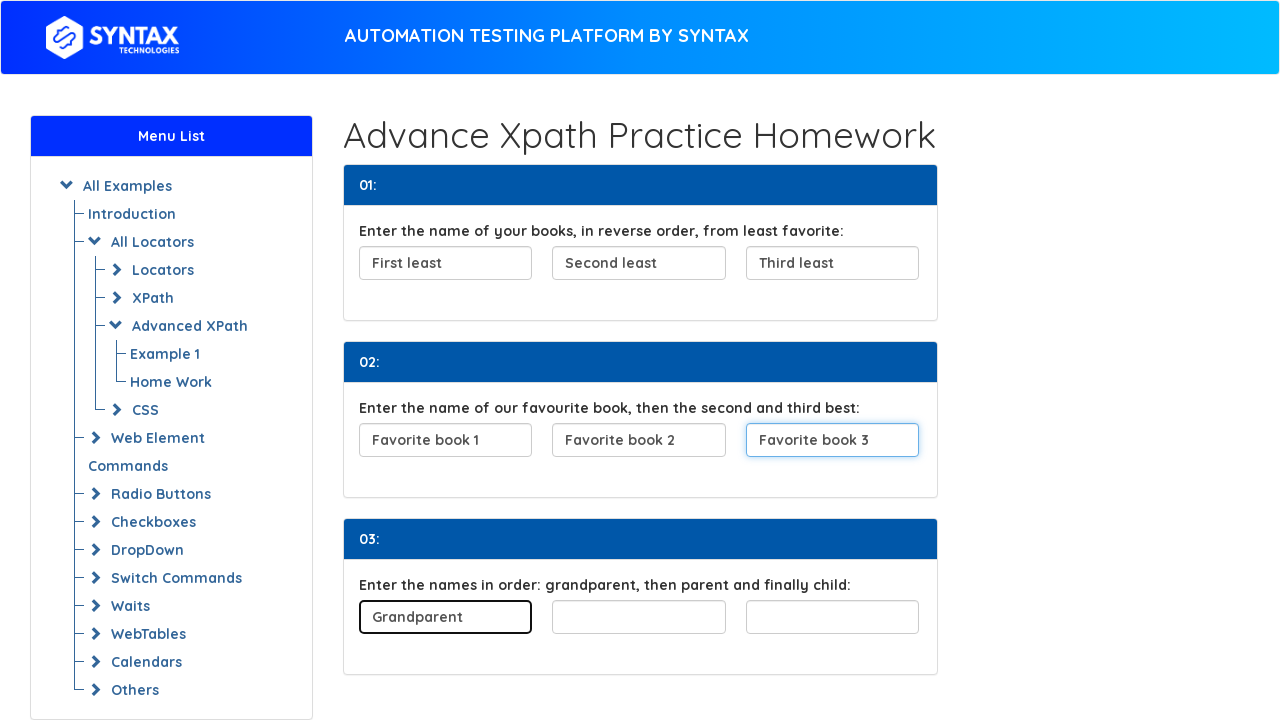

Filled family tree parent field with 'Parent' on //div[@id='familyTree']/child::input[2]
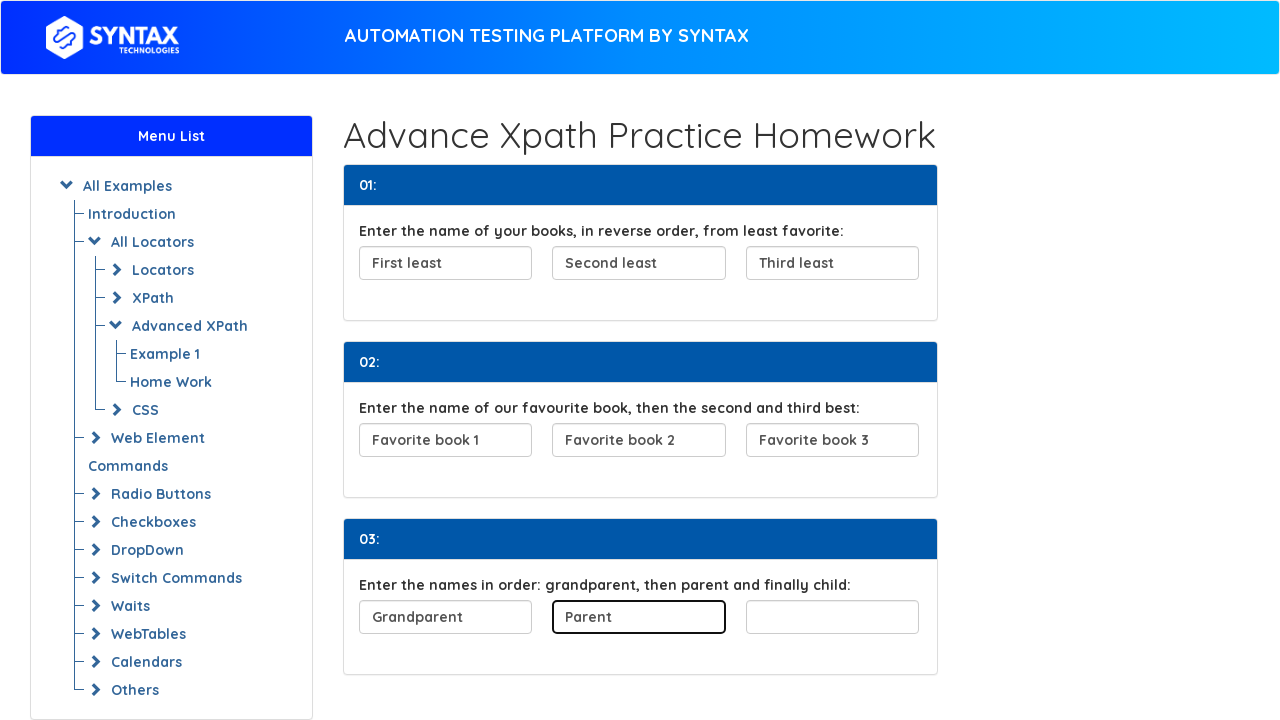

Filled family tree child field with 'Child' on //div[@id='familyTree']/child::input[3]
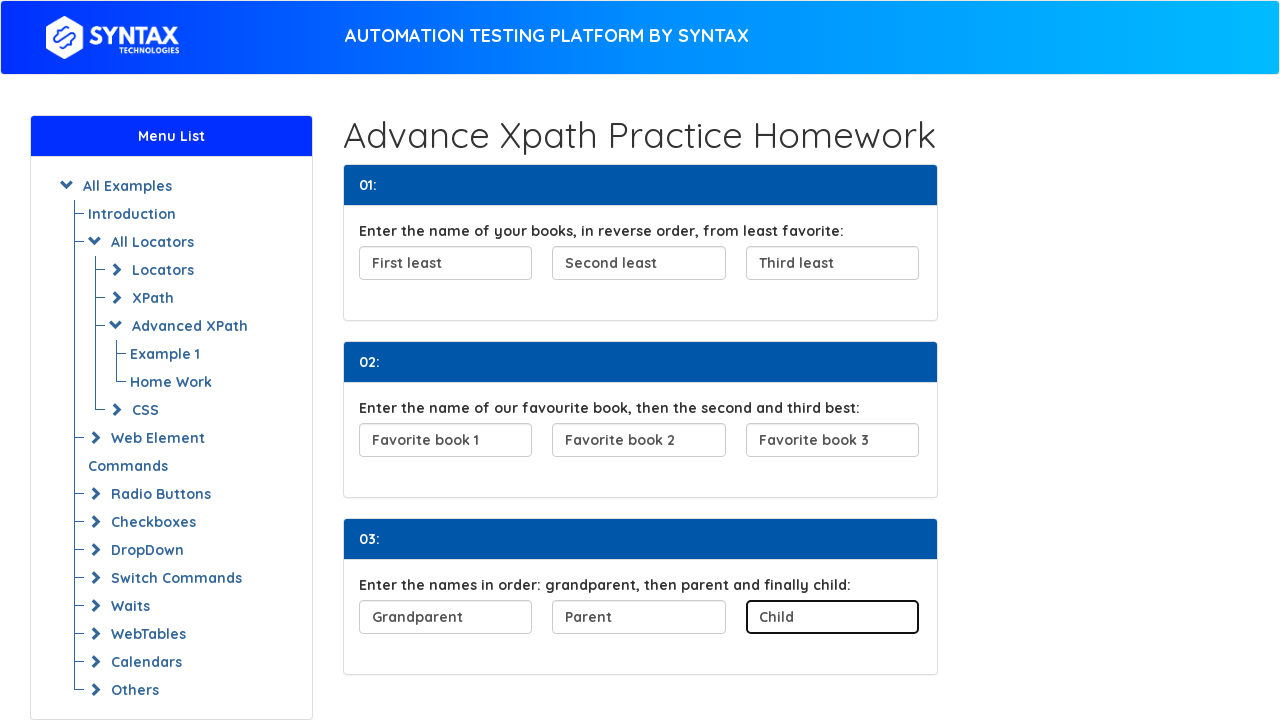

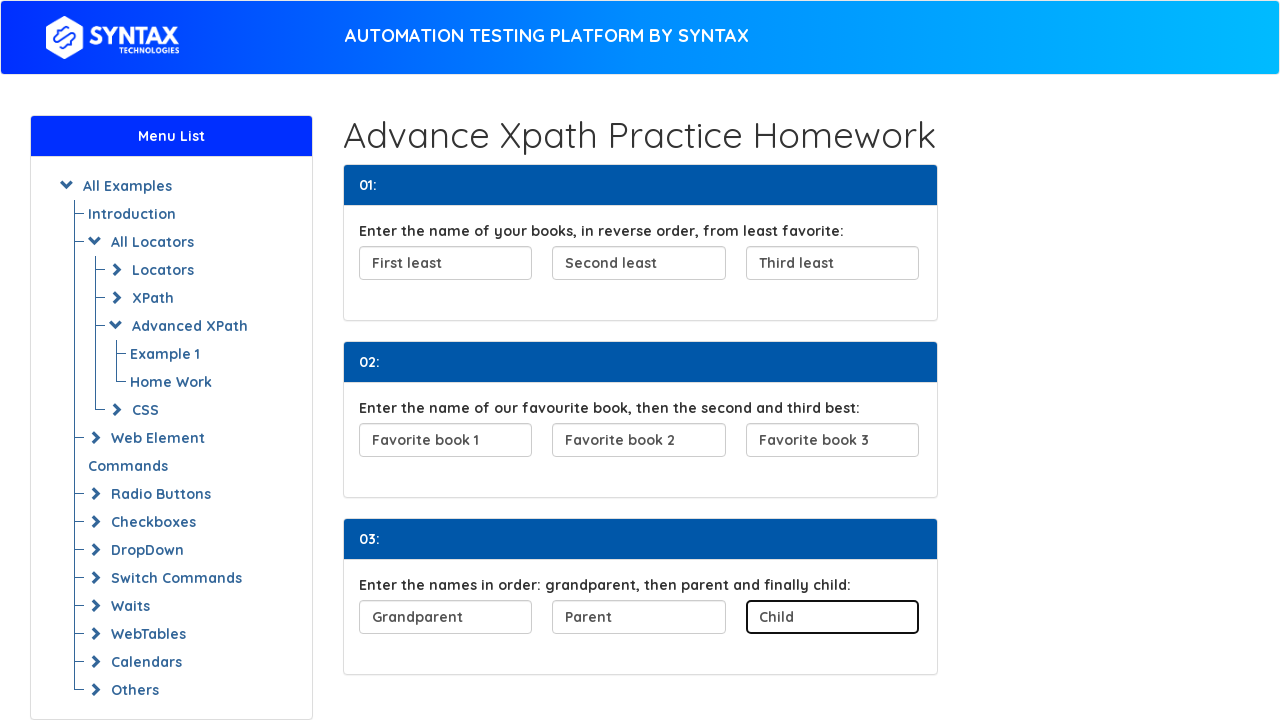